Tests the Green Cart landing page by navigating to it and searching for a product using a shortname, then extracting the actual product name from the results.

Starting URL: https://rahulshettyacademy.com/seleniumPractise/#/

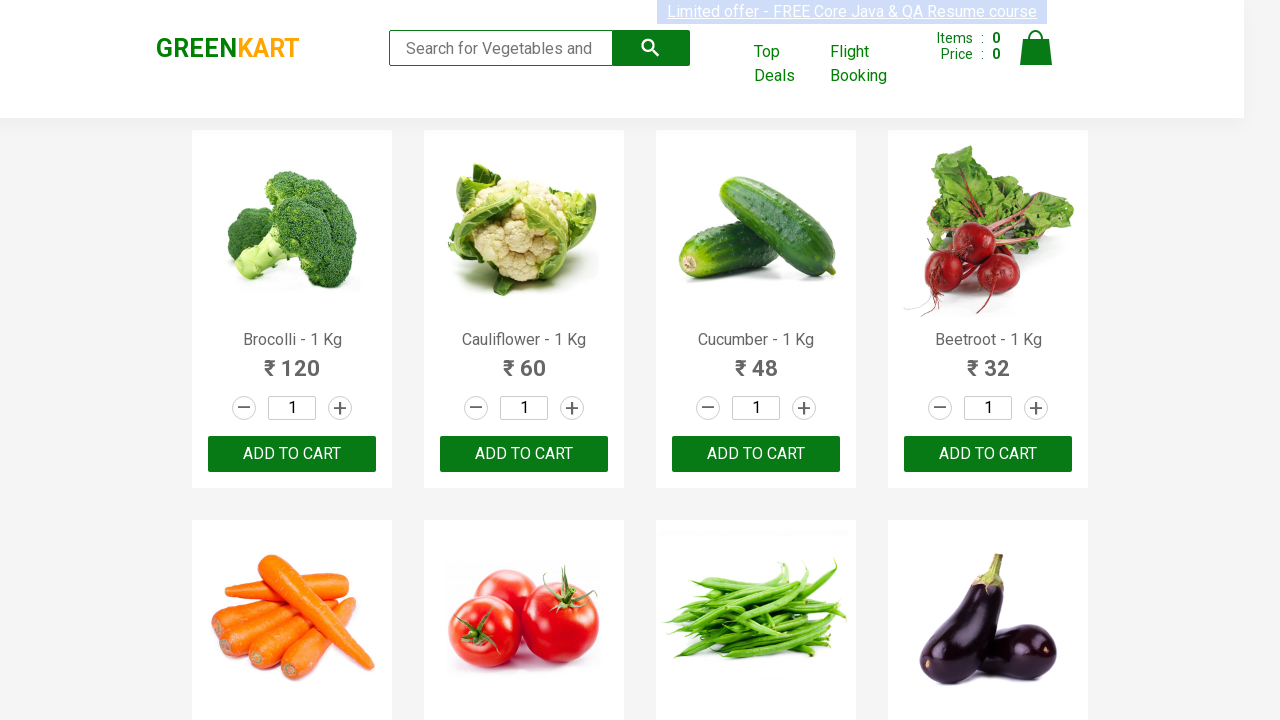

Filled search field with 'tom' to search for product on input.search-keyword
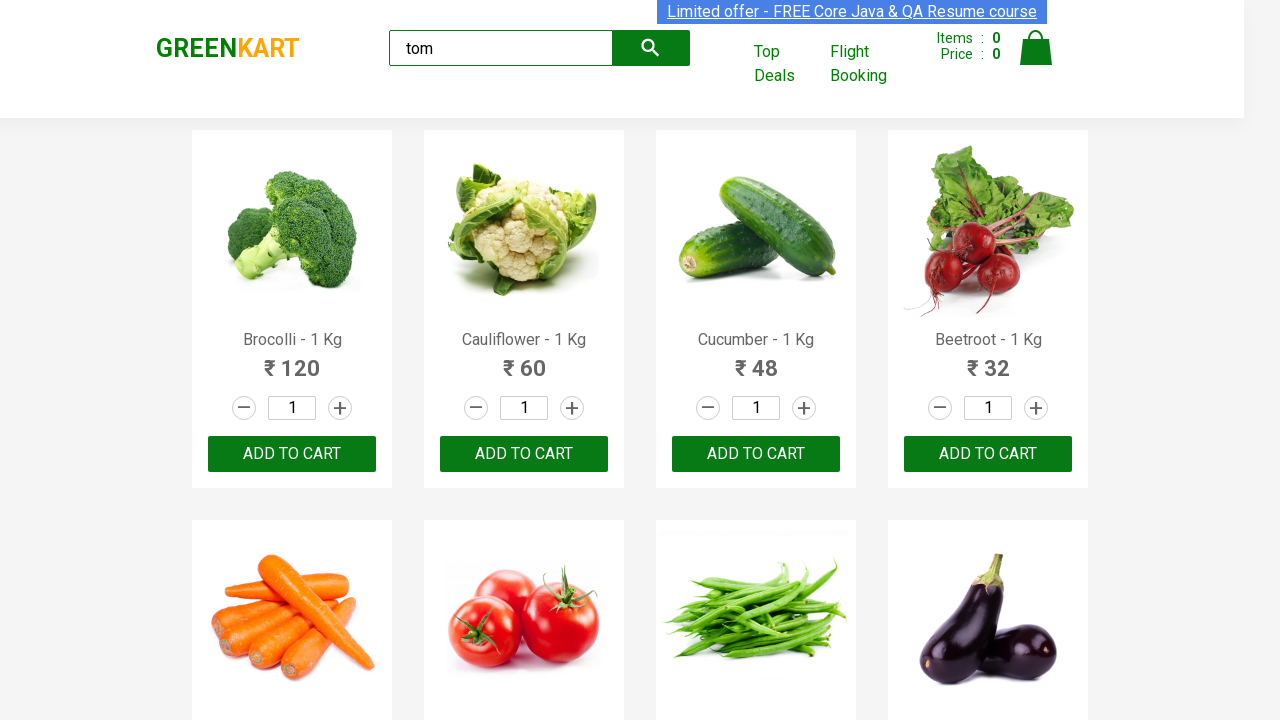

Waited for search results to load
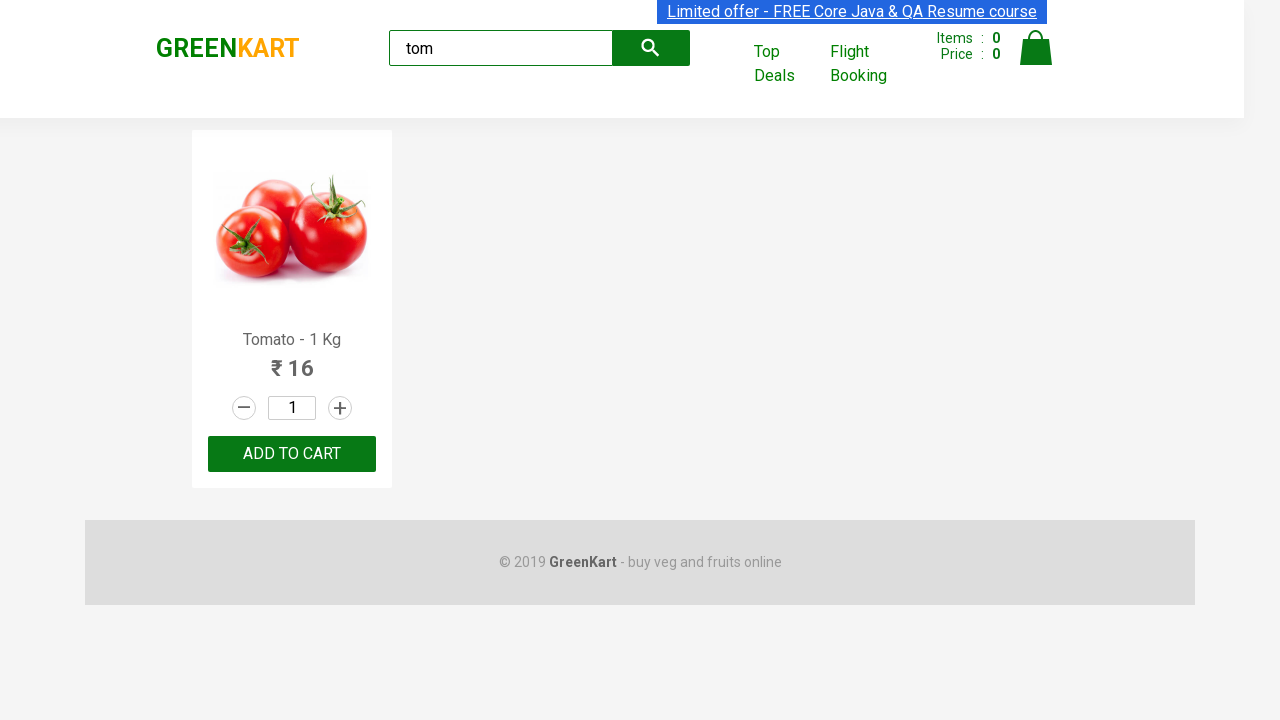

Located the first product element from search results
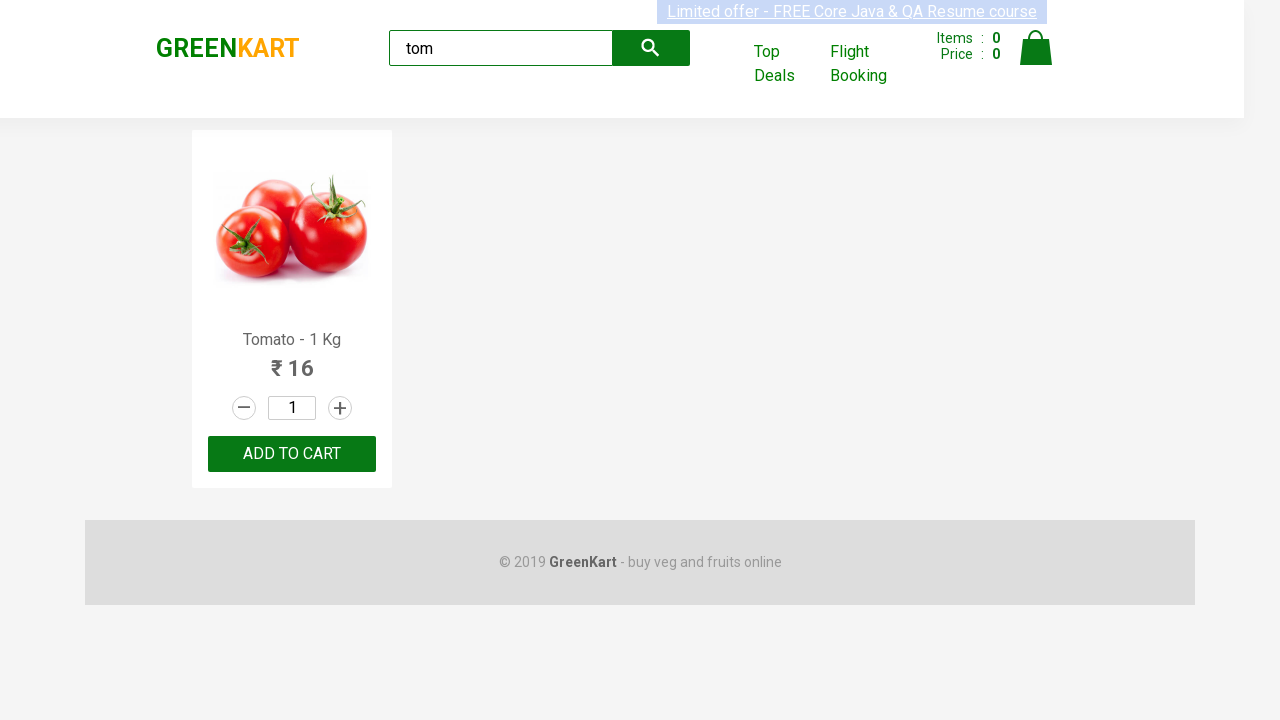

Extracted product name: 'Tomato - 1 Kg'
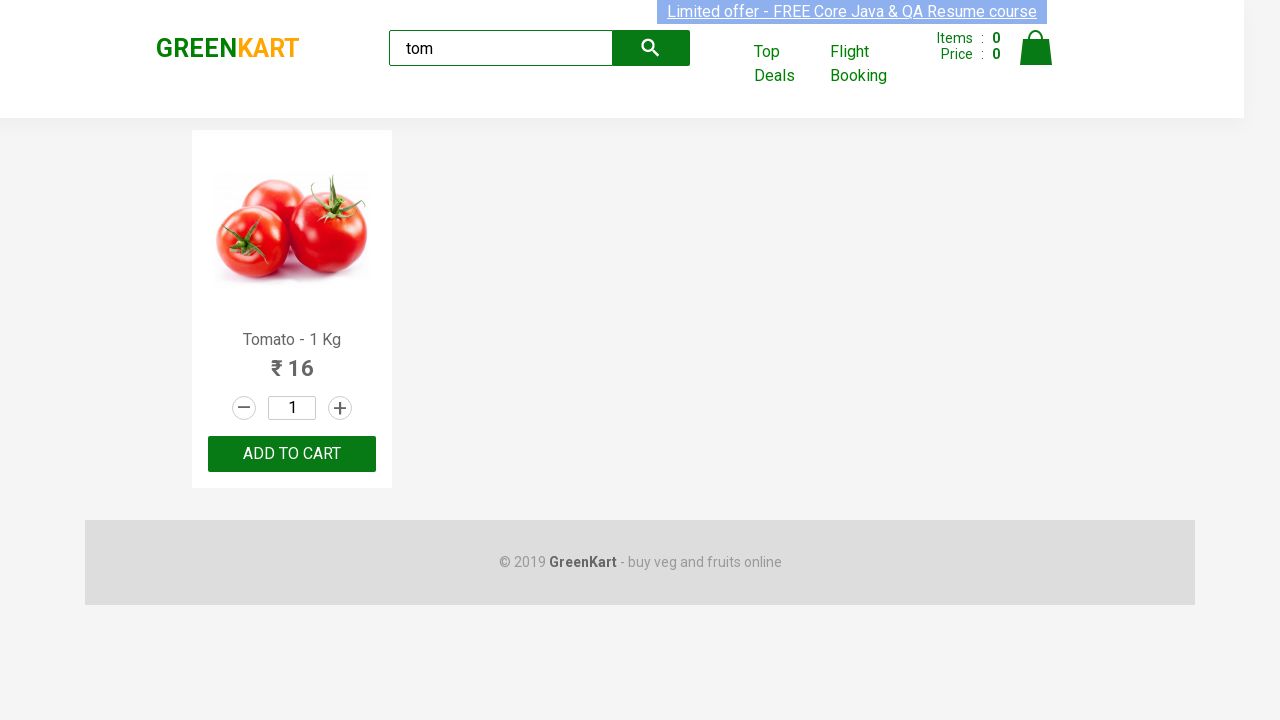

Parsed product name to extract shortname: 'Tomato'
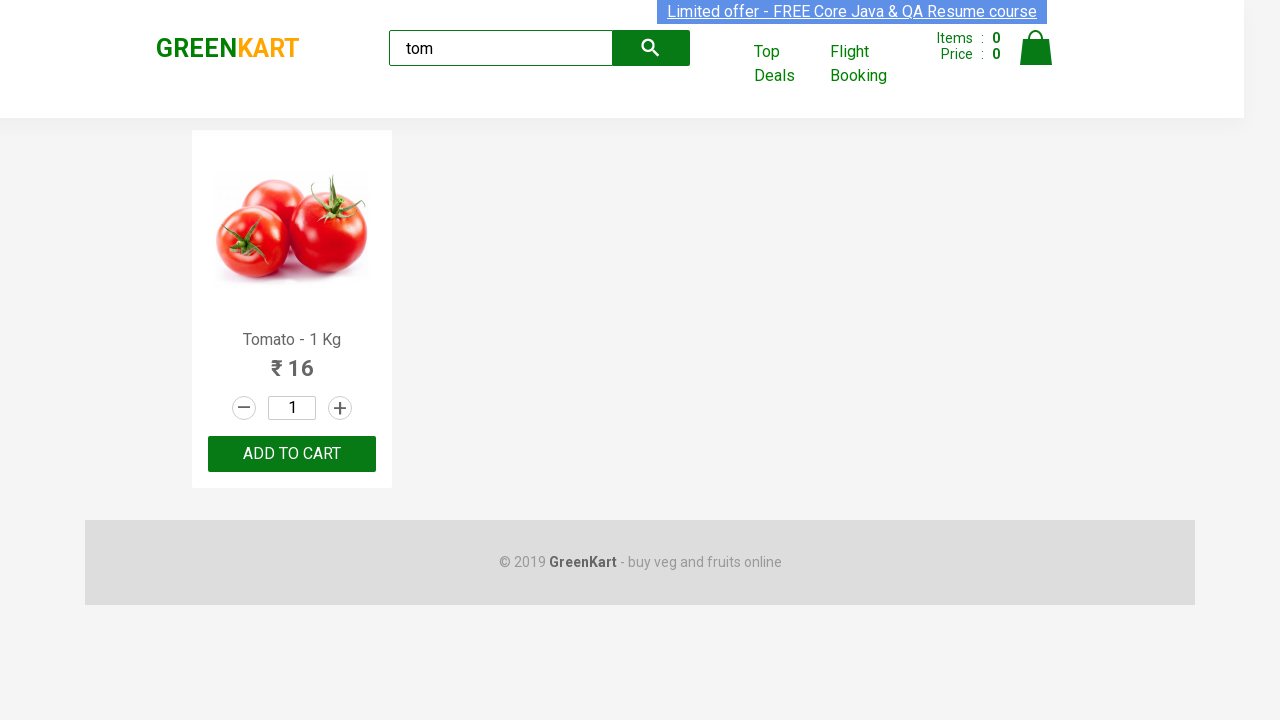

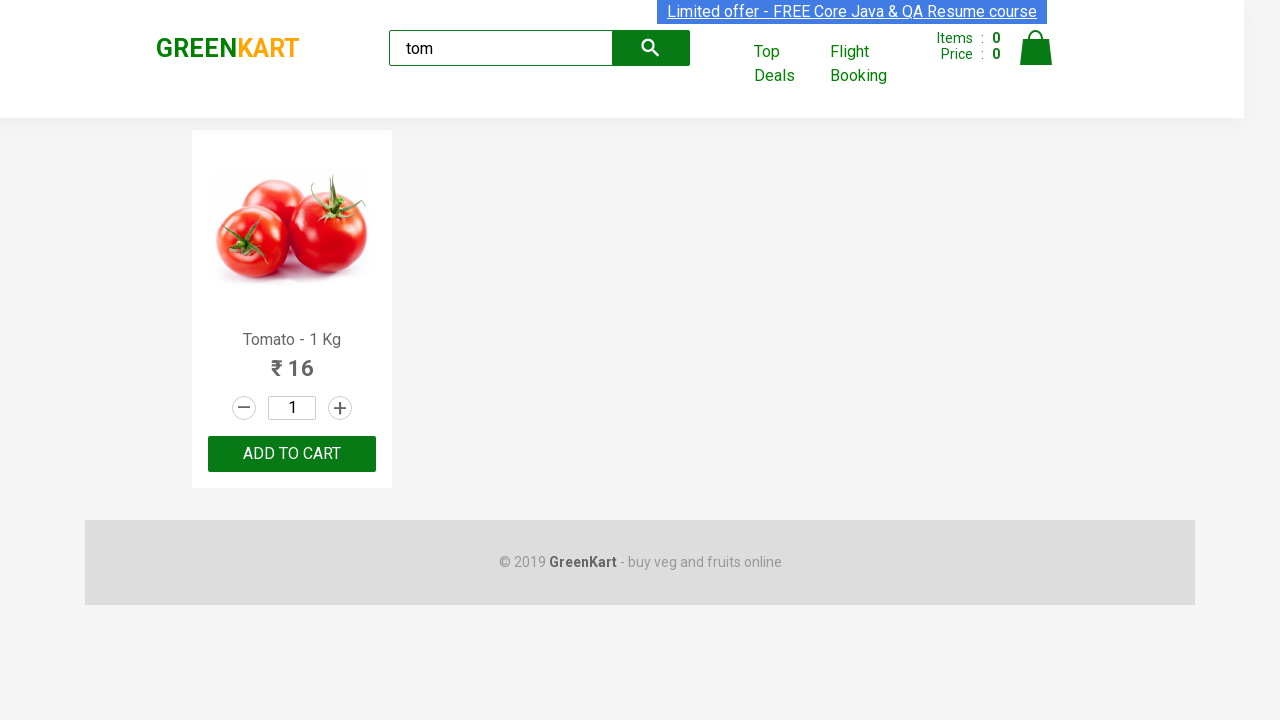